Tests that the inventory page is not accessible without logging in by navigating directly to the inventory URL and verifying that an error message is displayed and the user is redirected back to the login page.

Starting URL: https://www.saucedemo.com

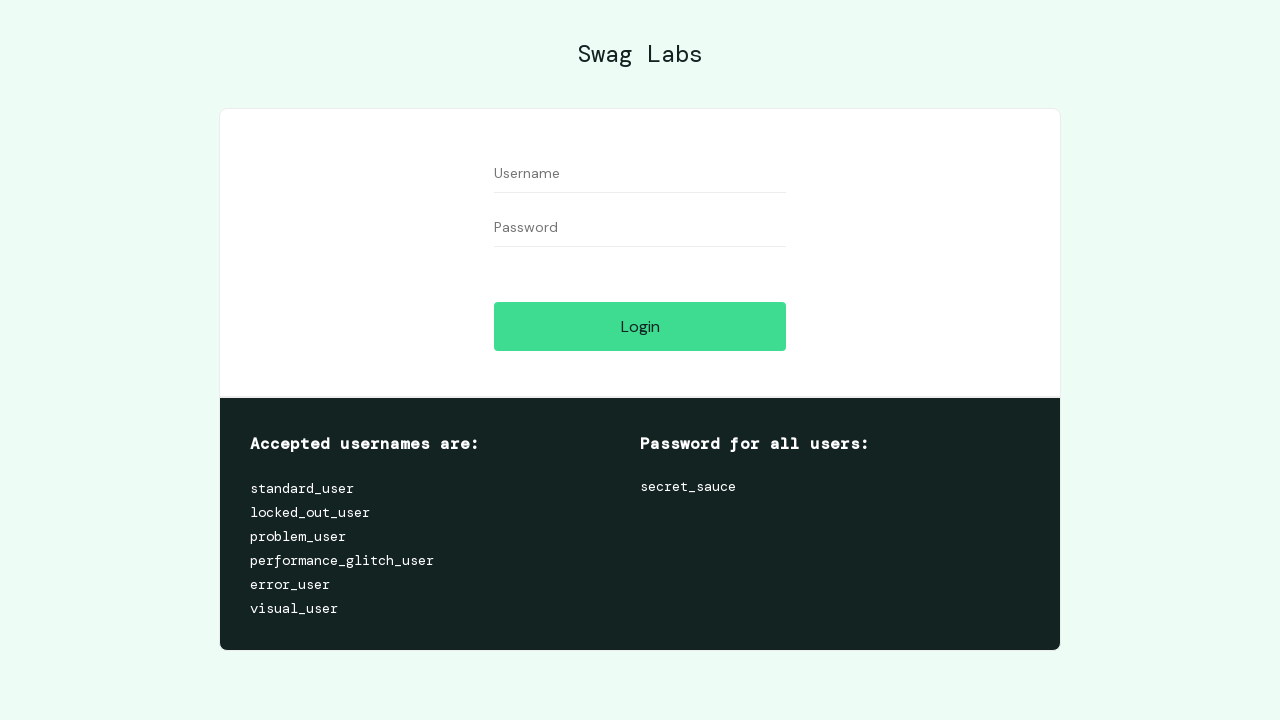

Verified page title contains 'swag labs'
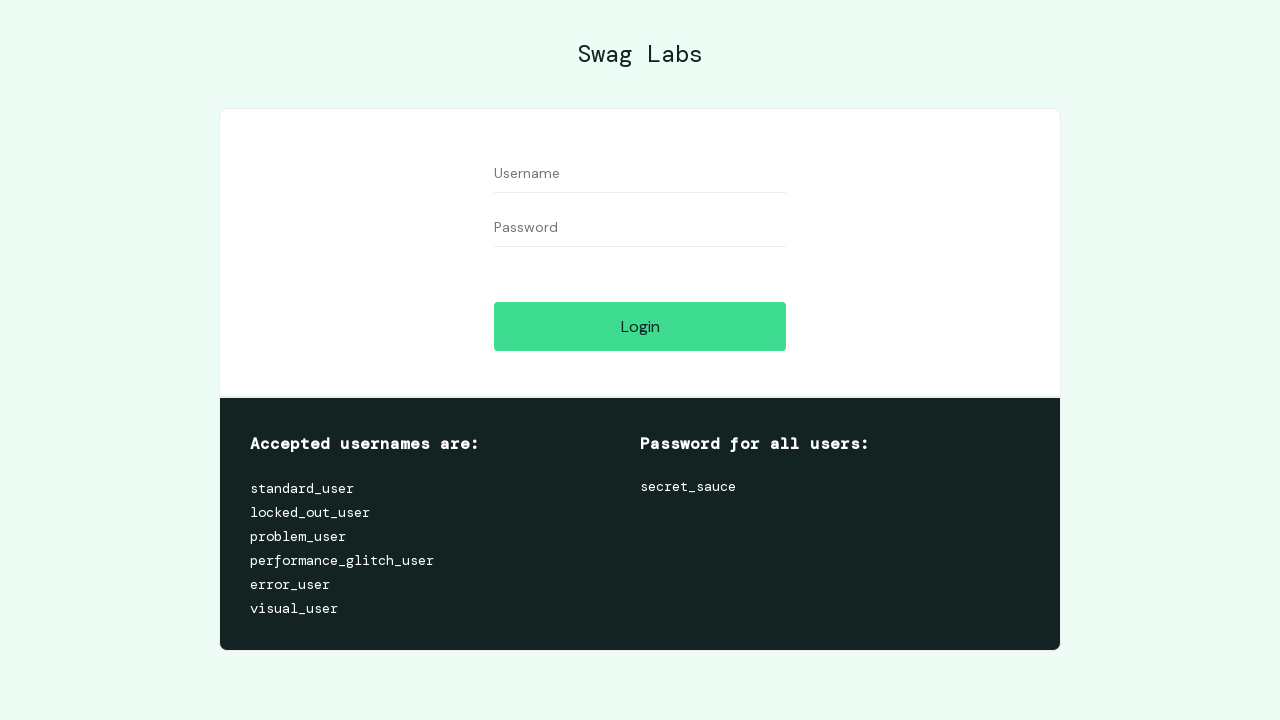

Located error message container
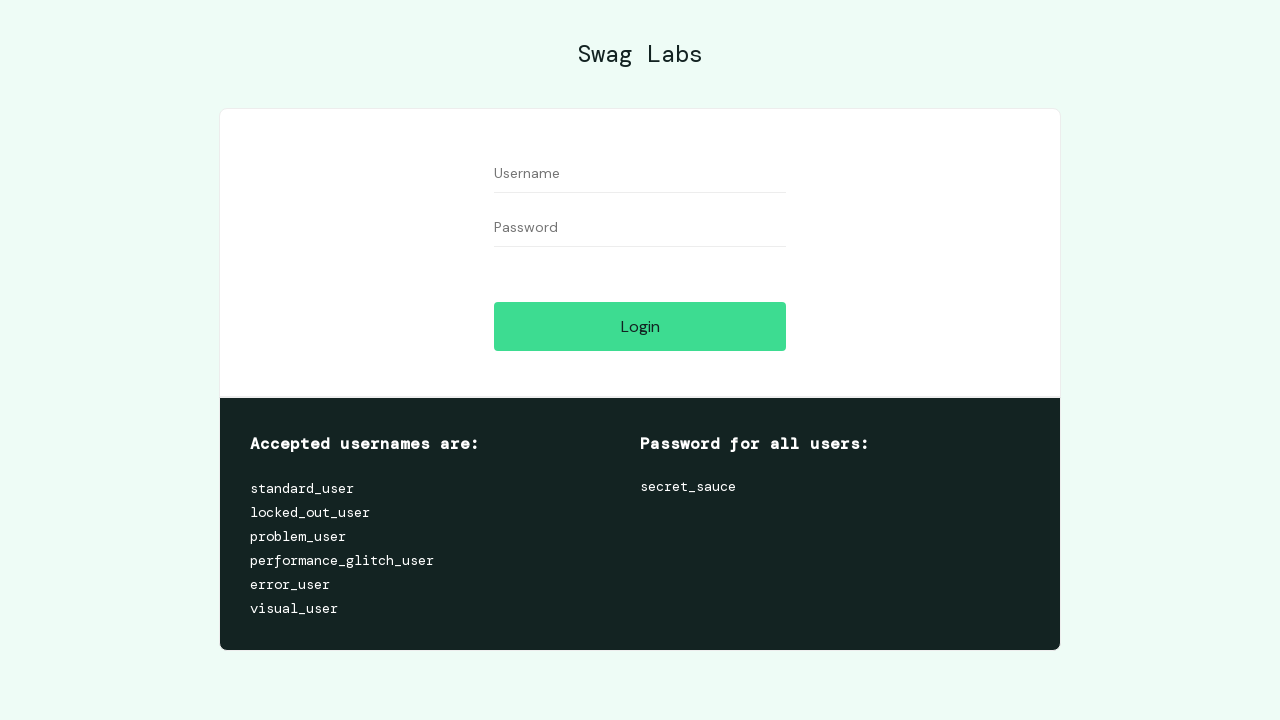

Retrieved error container class attribute
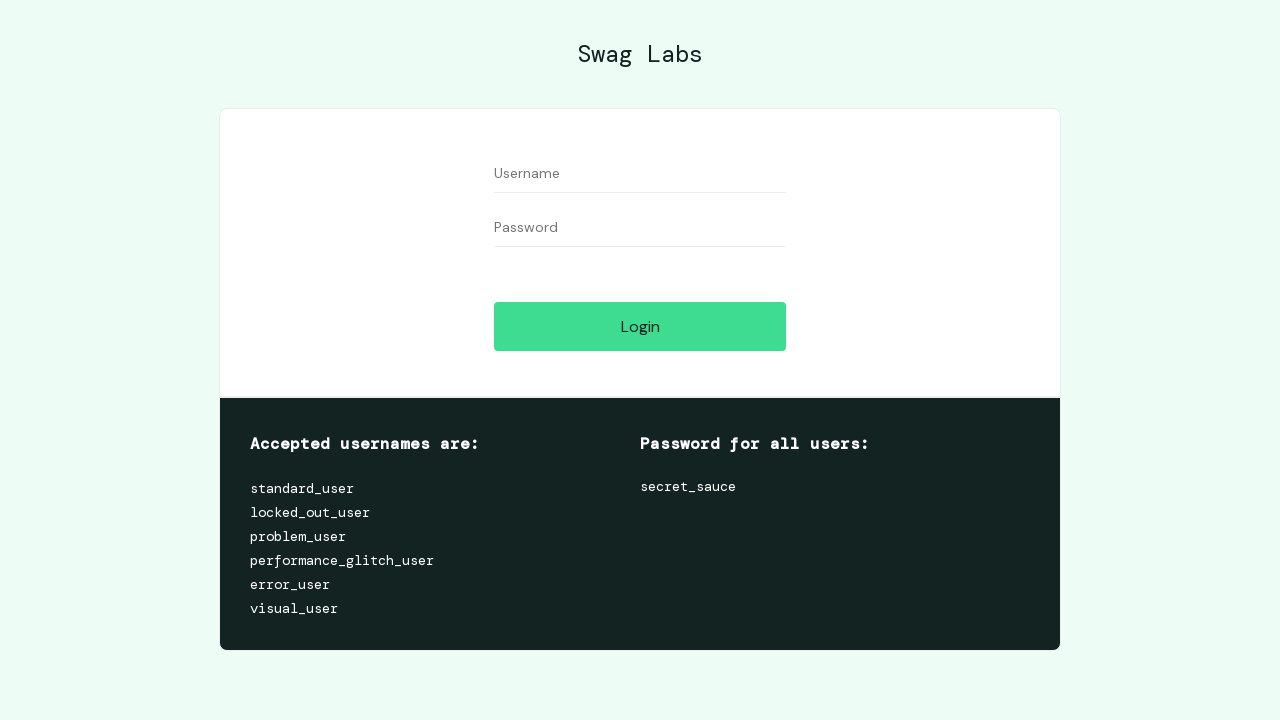

Verified no error message is visible on login page
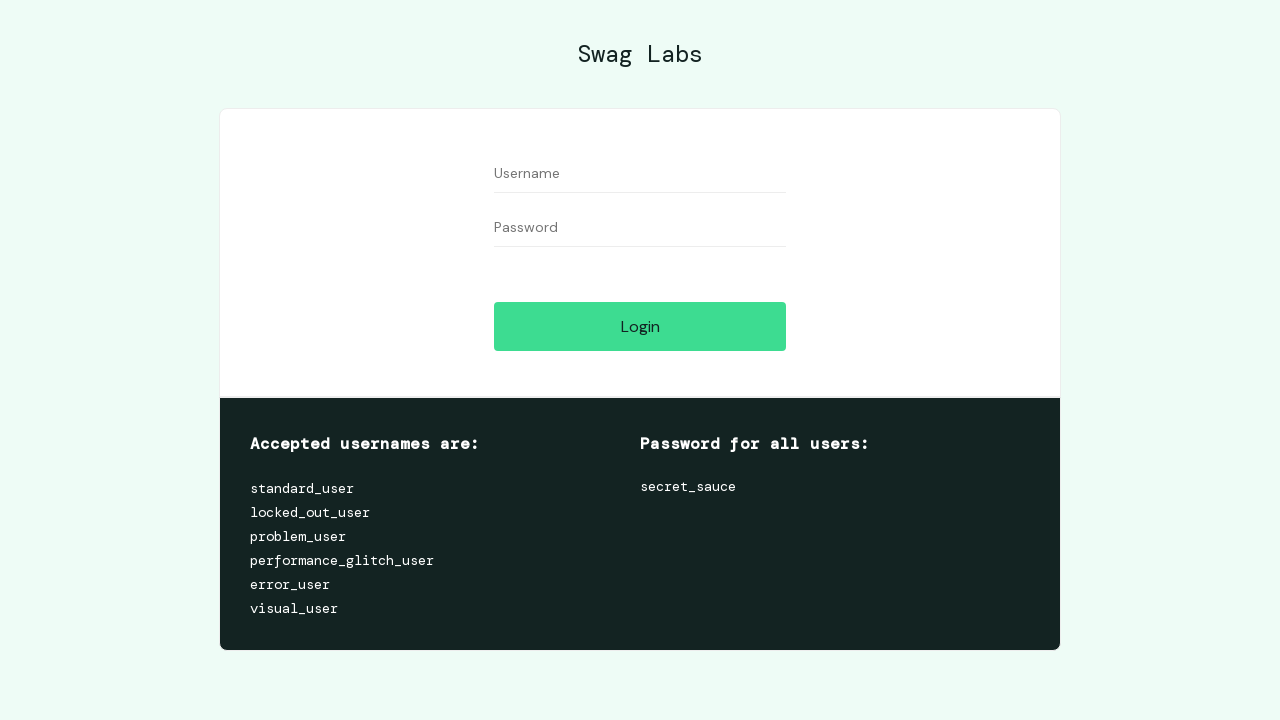

Navigated to inventory page without authentication
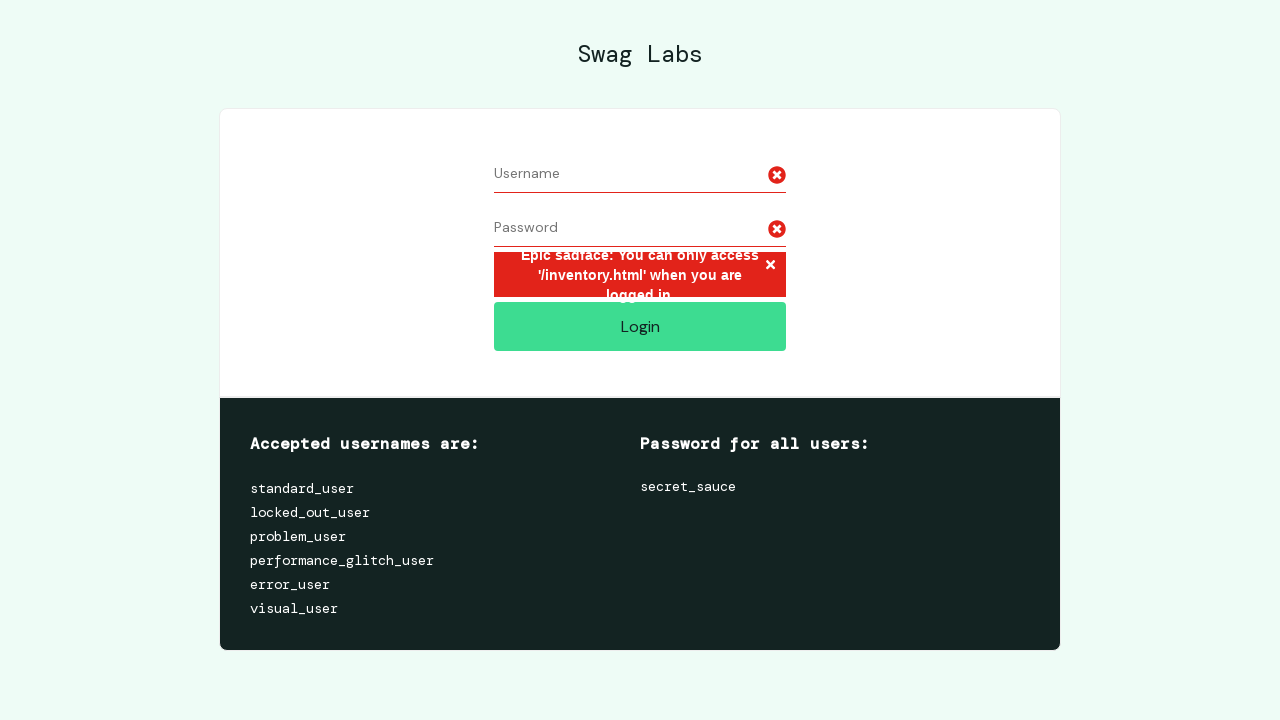

Verified user was redirected away from inventory page
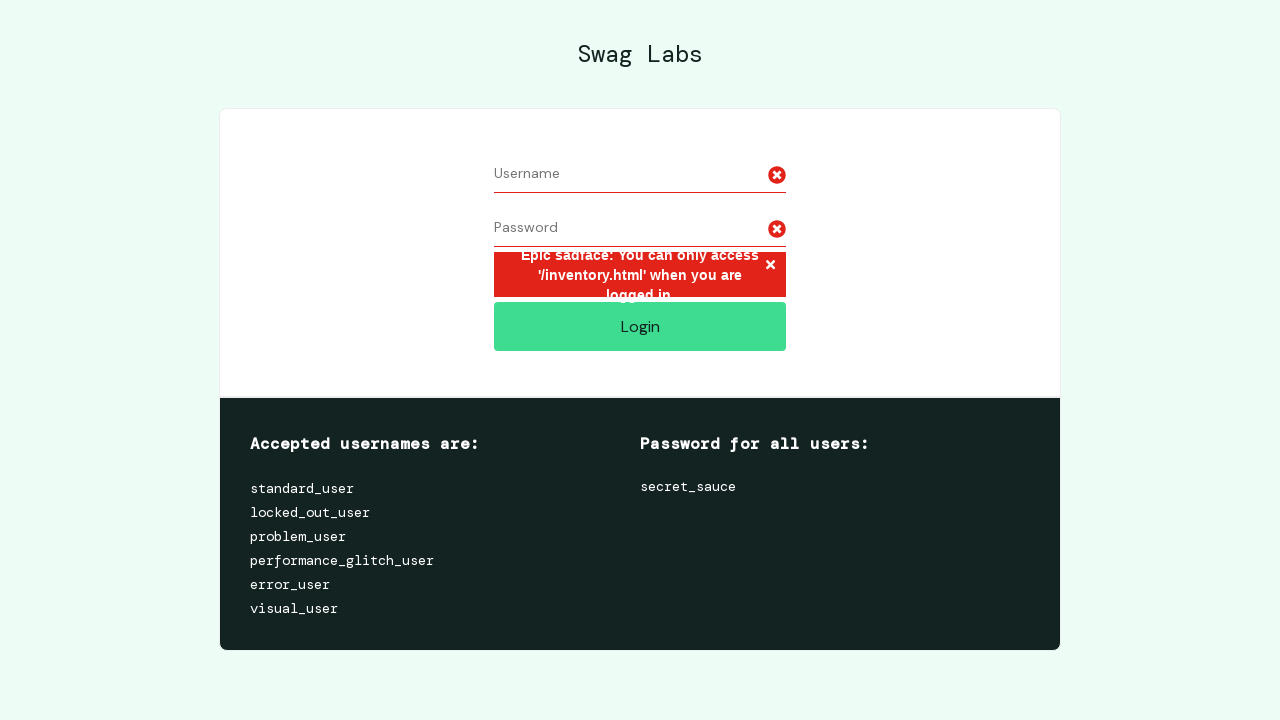

Located error message container after redirect
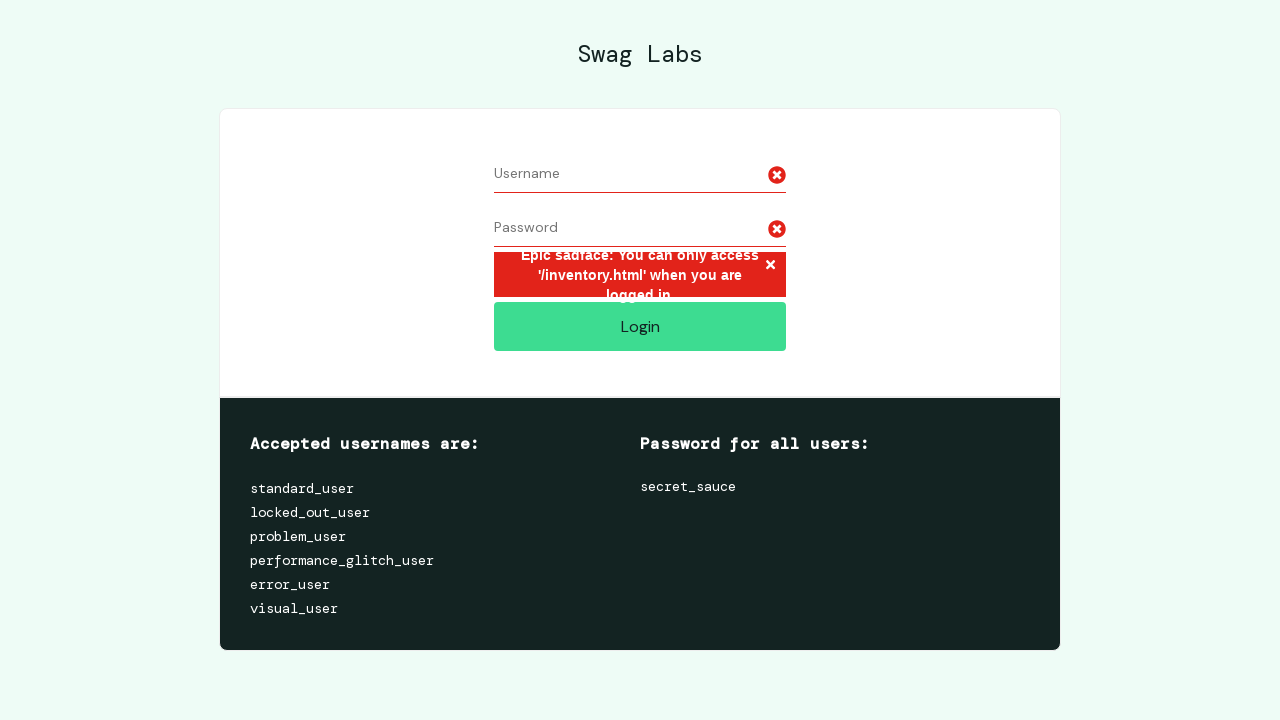

Retrieved error container class attribute after redirect
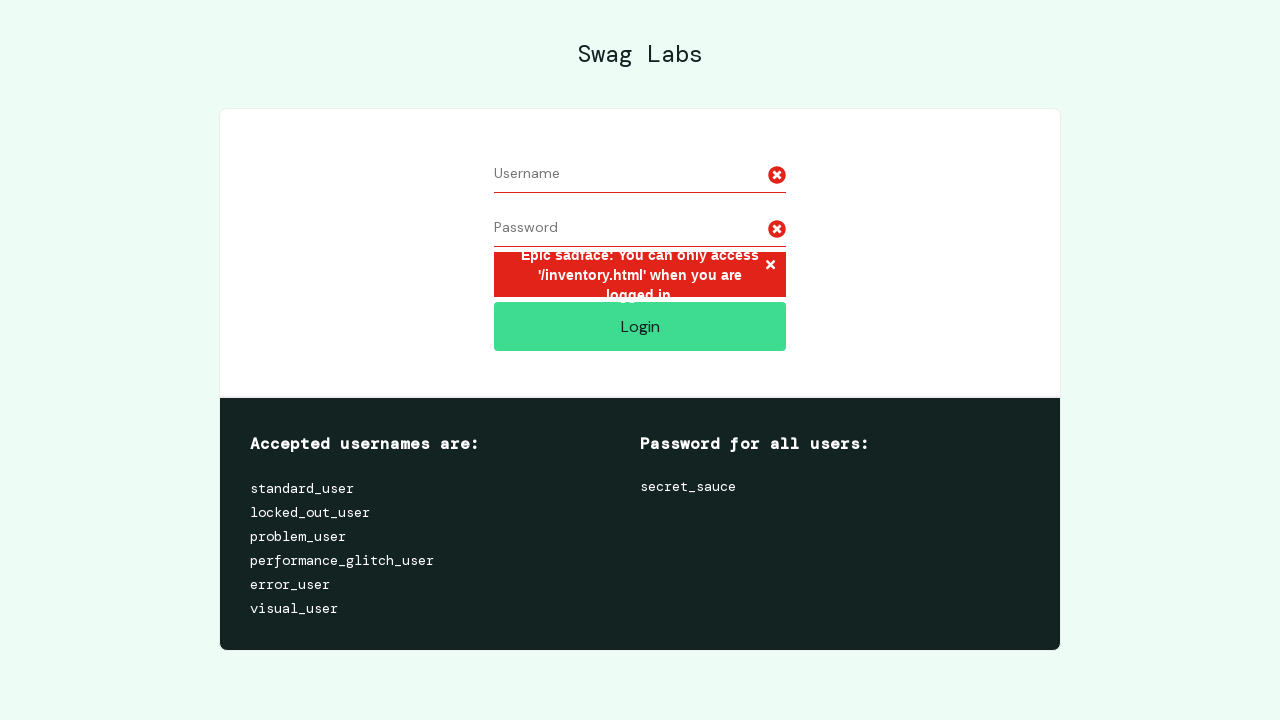

Verified error message is now visible
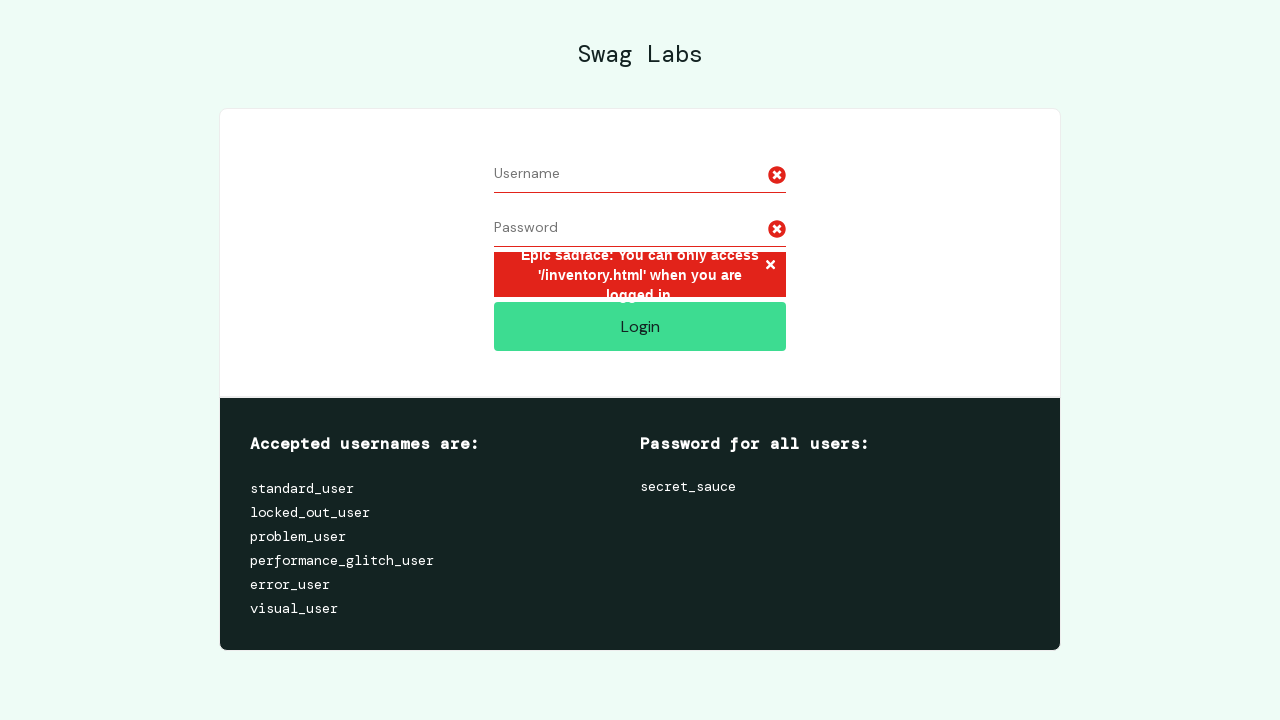

Retrieved error message text content
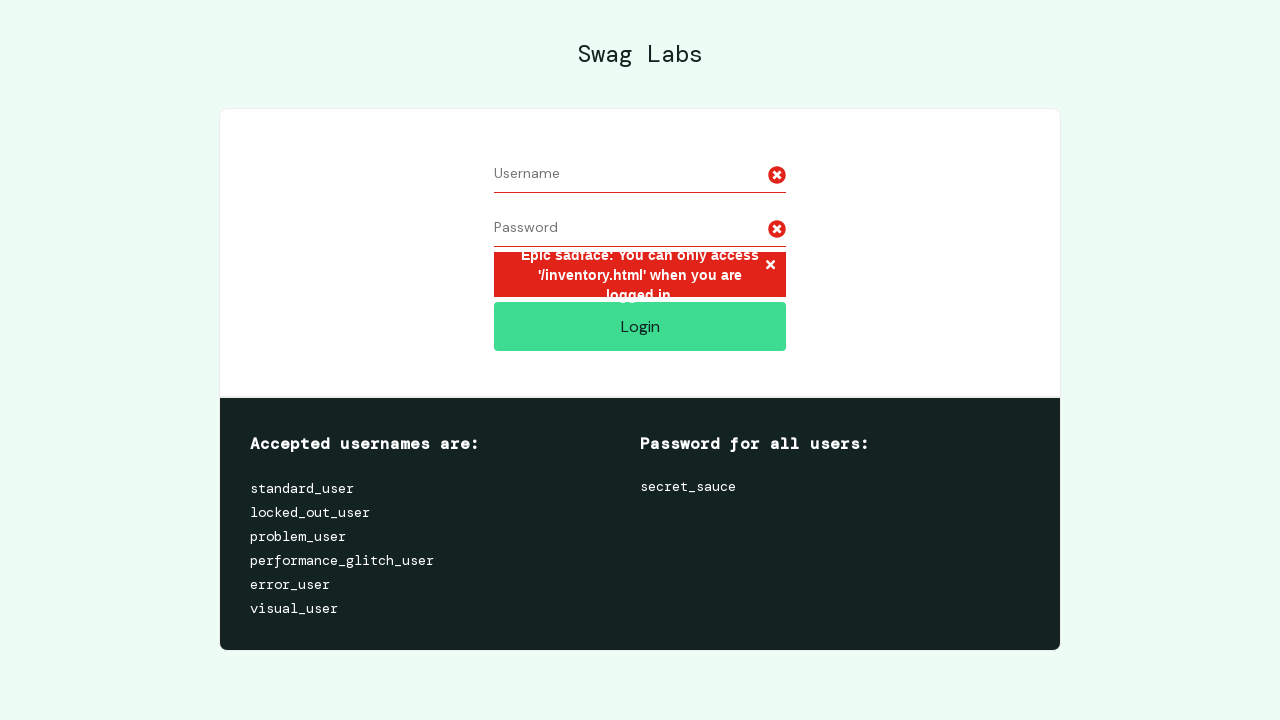

Verified error message text is correct: 'Epic sadface: You can only access '/inventory.html' when you are logged in.'
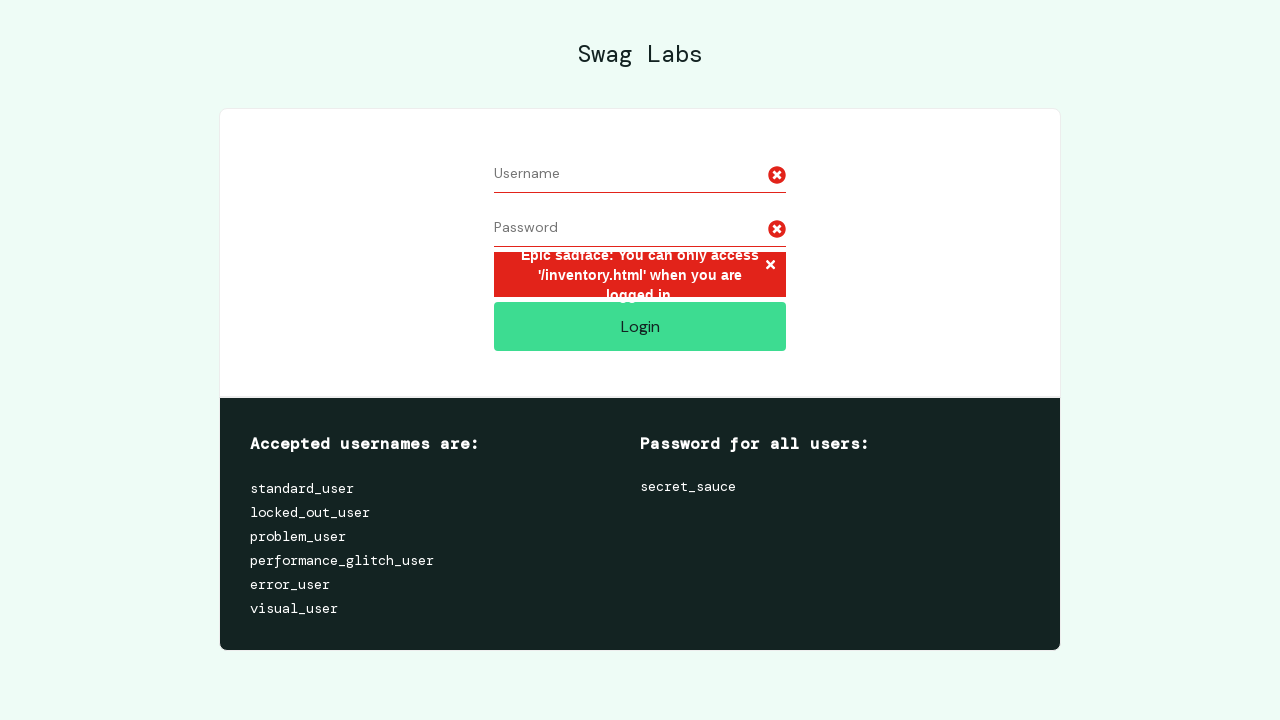

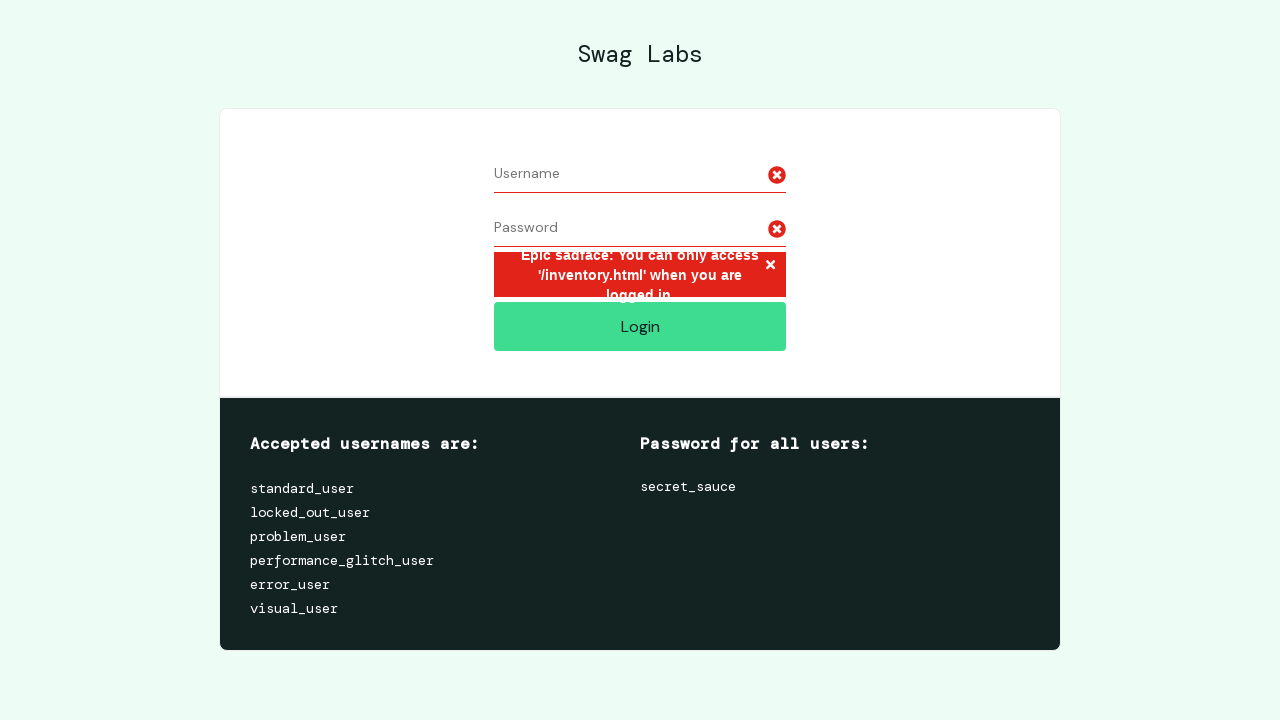